Tests form filling and Wikipedia search widget functionality on a test automation practice site by entering a name, performing a Wikipedia search for "java", and clicking the search button.

Starting URL: https://testautomationpractice.blogspot.com/

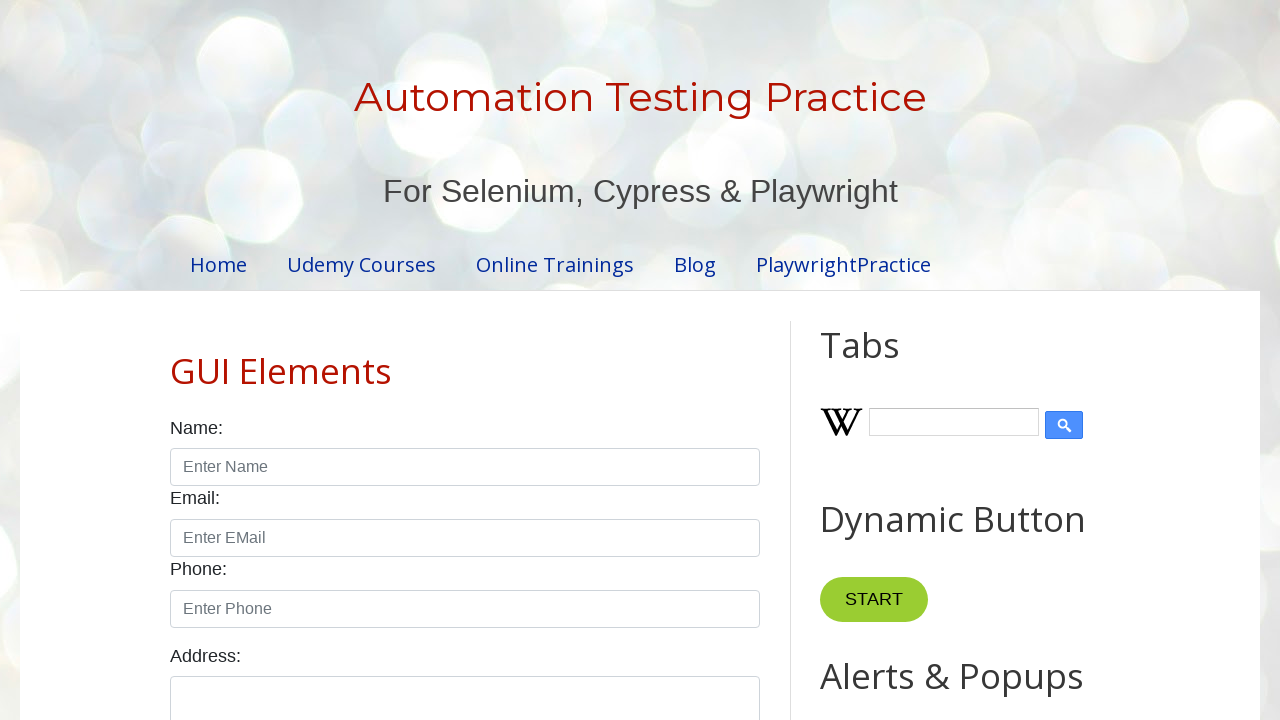

Filled name field with 'Mohammed Juned Jazri' on #name
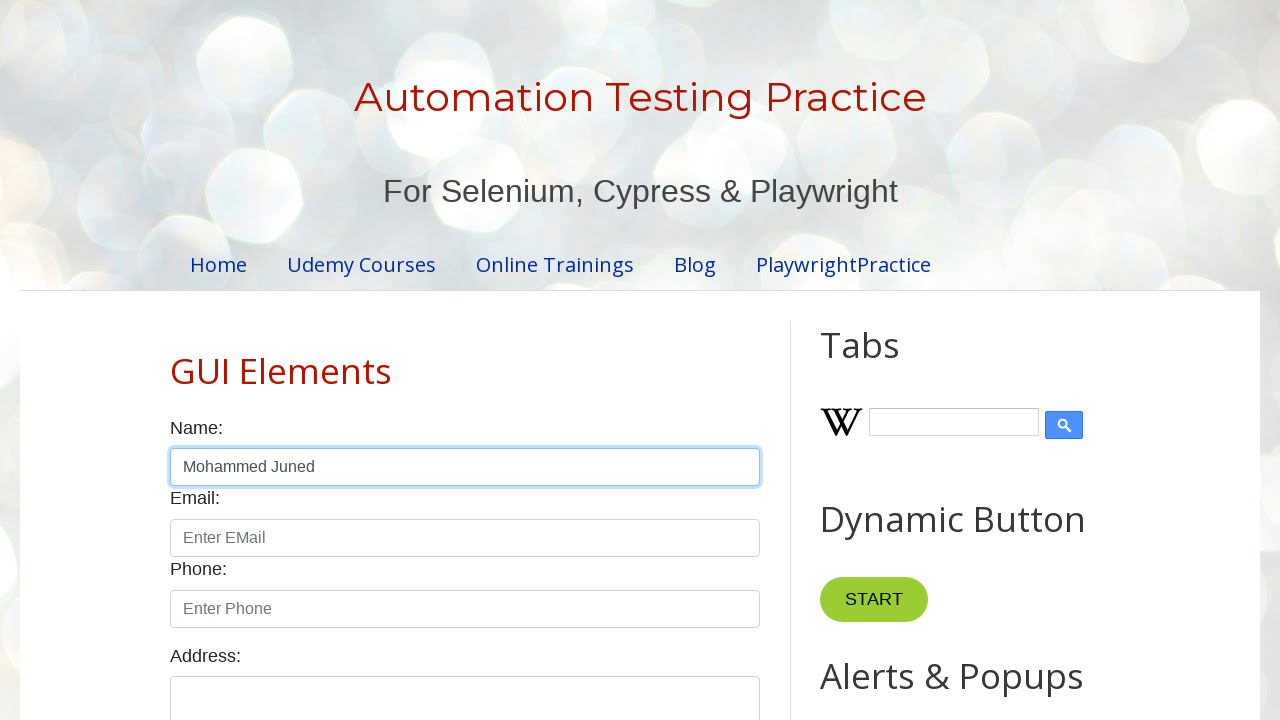

Filled Wikipedia search input with 'java' on input.wikipedia-search-input
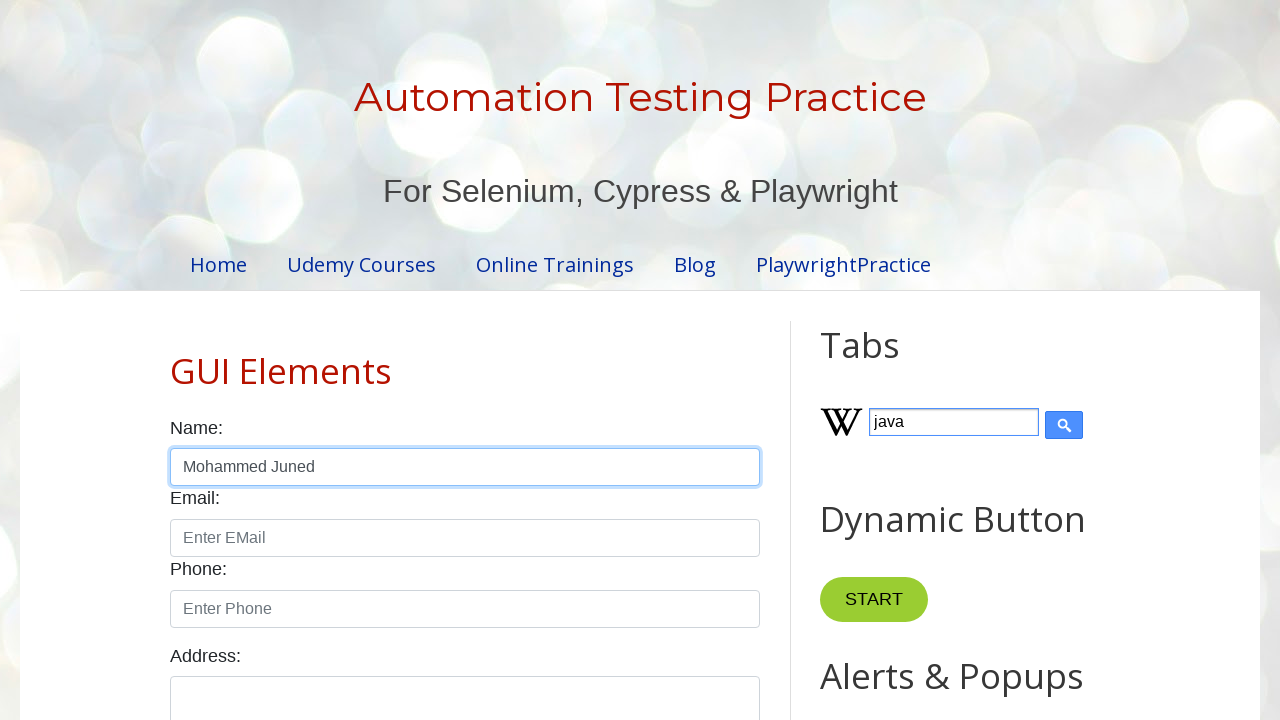

Clicked Wikipedia search button at (1064, 425) on input.wikipedia-search-button
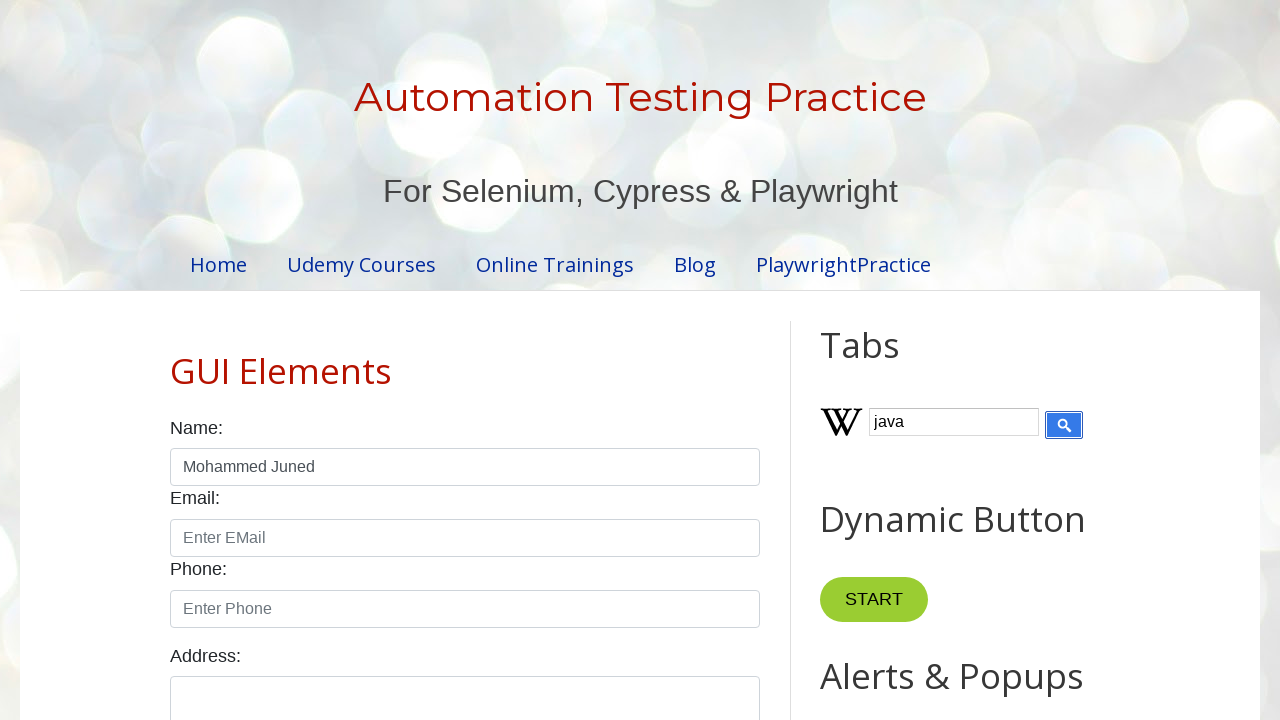

Waited 2 seconds for search results to load
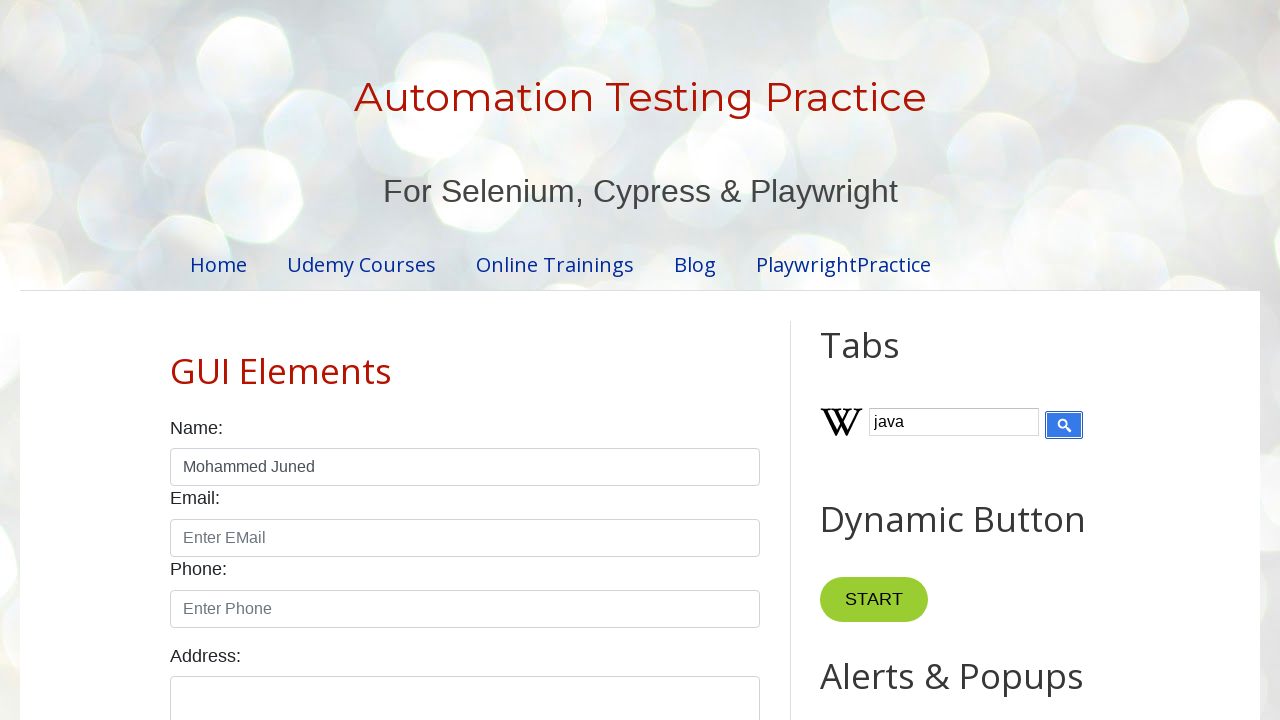

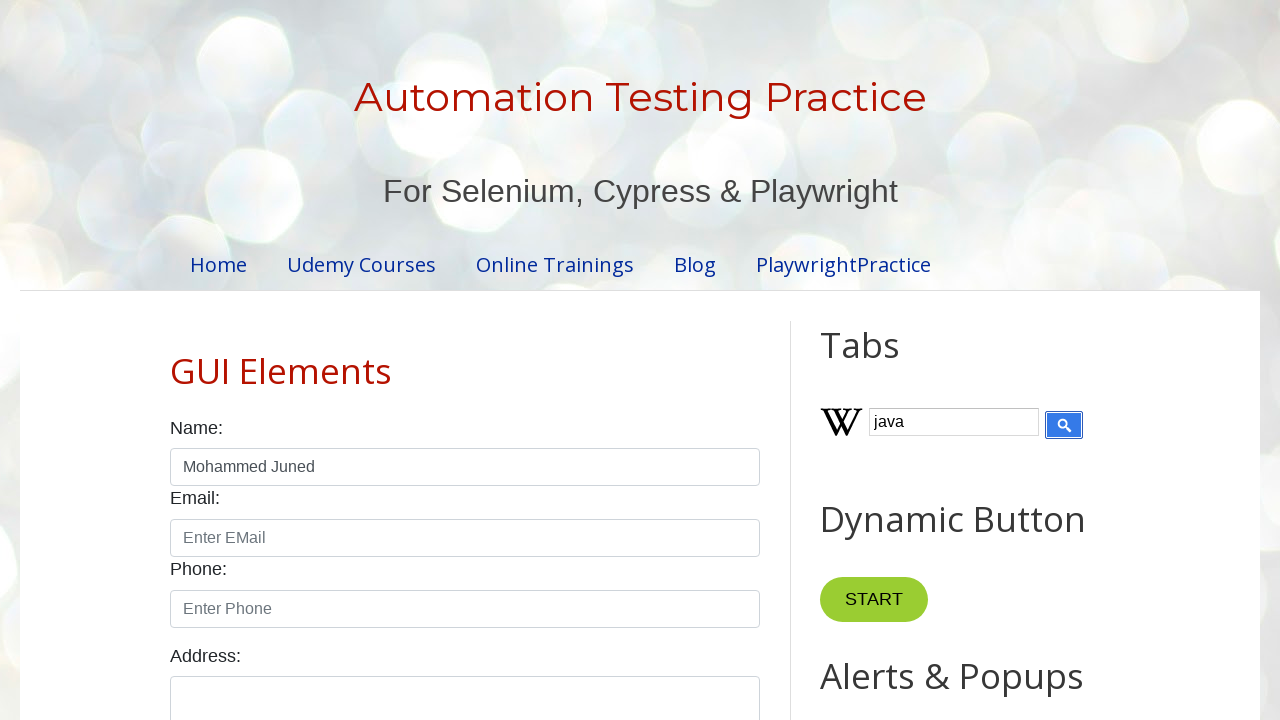